Tests clicking a prompt button, entering text, but dismissing the dialog, and verifying no result is displayed.

Starting URL: https://demoqa.com/alerts

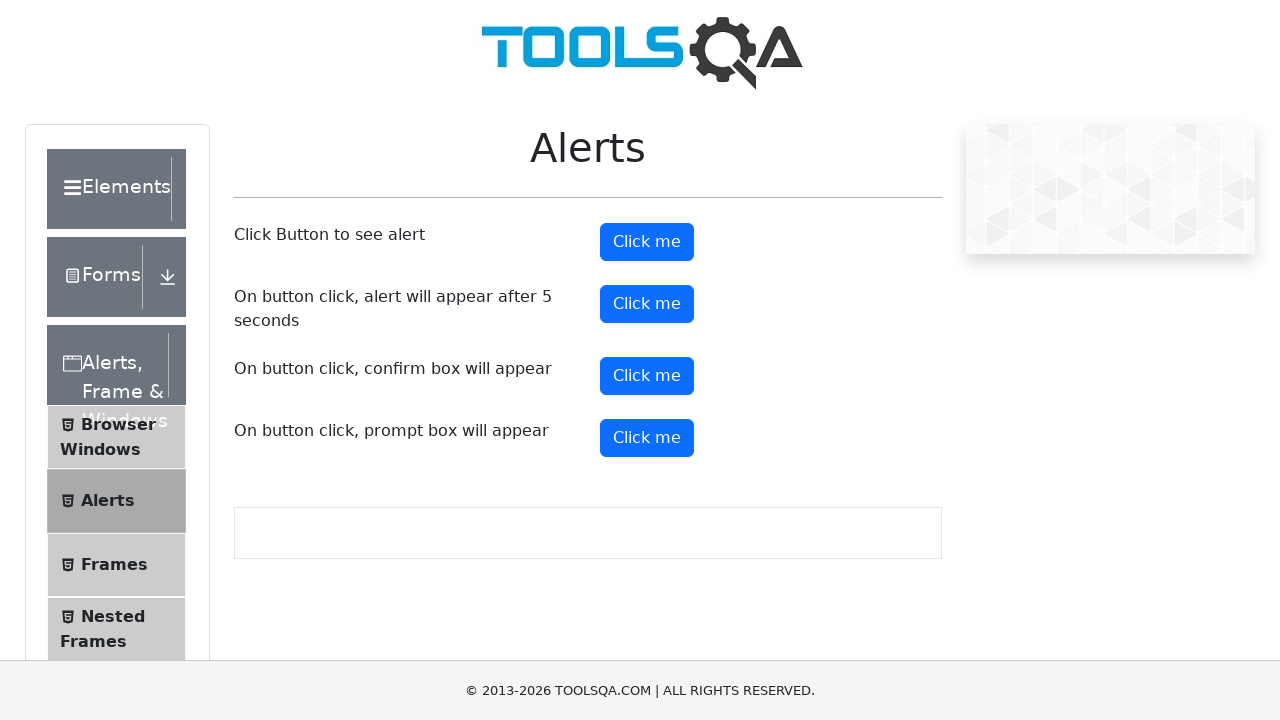

Set up dialog handler to dismiss any prompt dialog
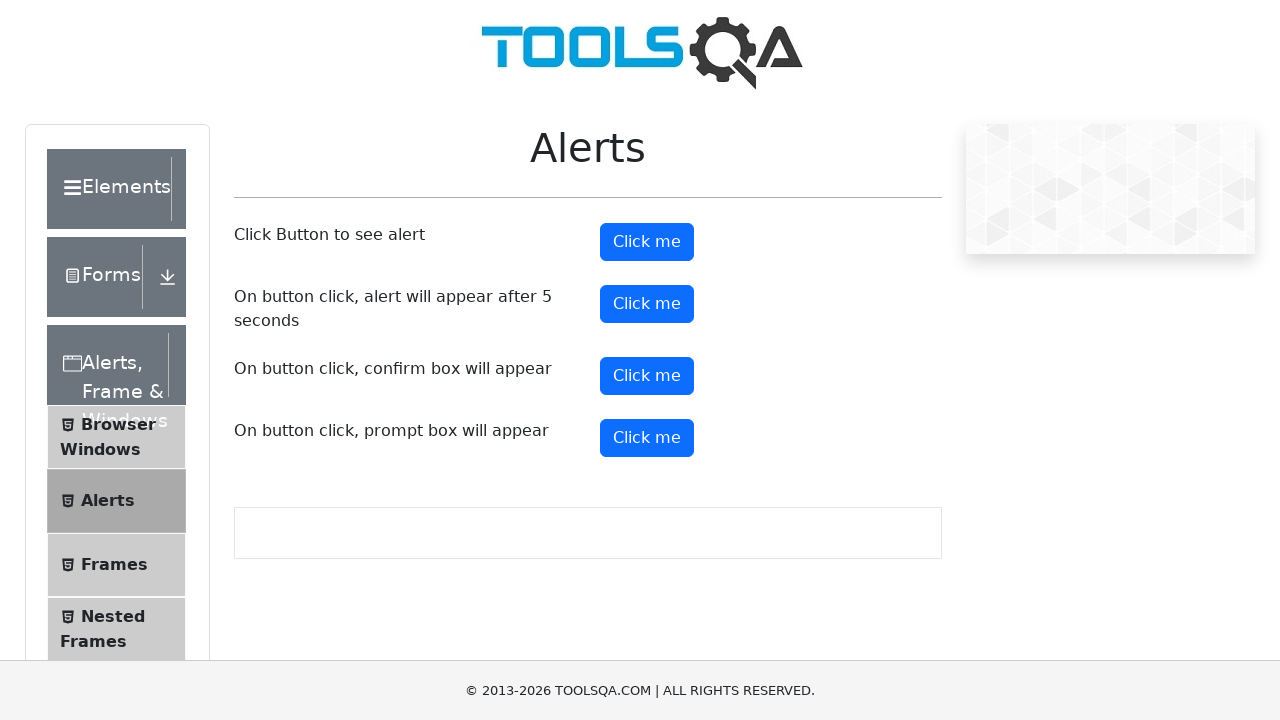

Clicked the prompt button to trigger the alert dialog at (647, 438) on #promtButton
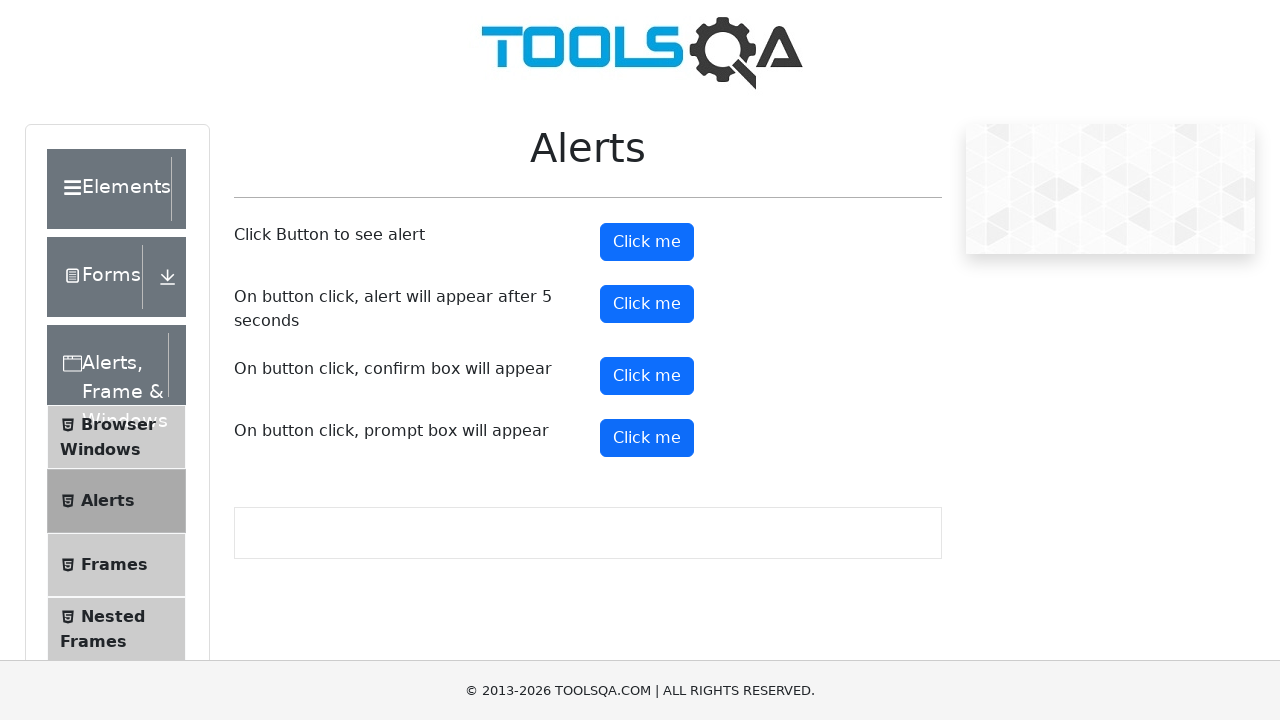

Waited 1 second to verify no result is displayed after dismissing prompt
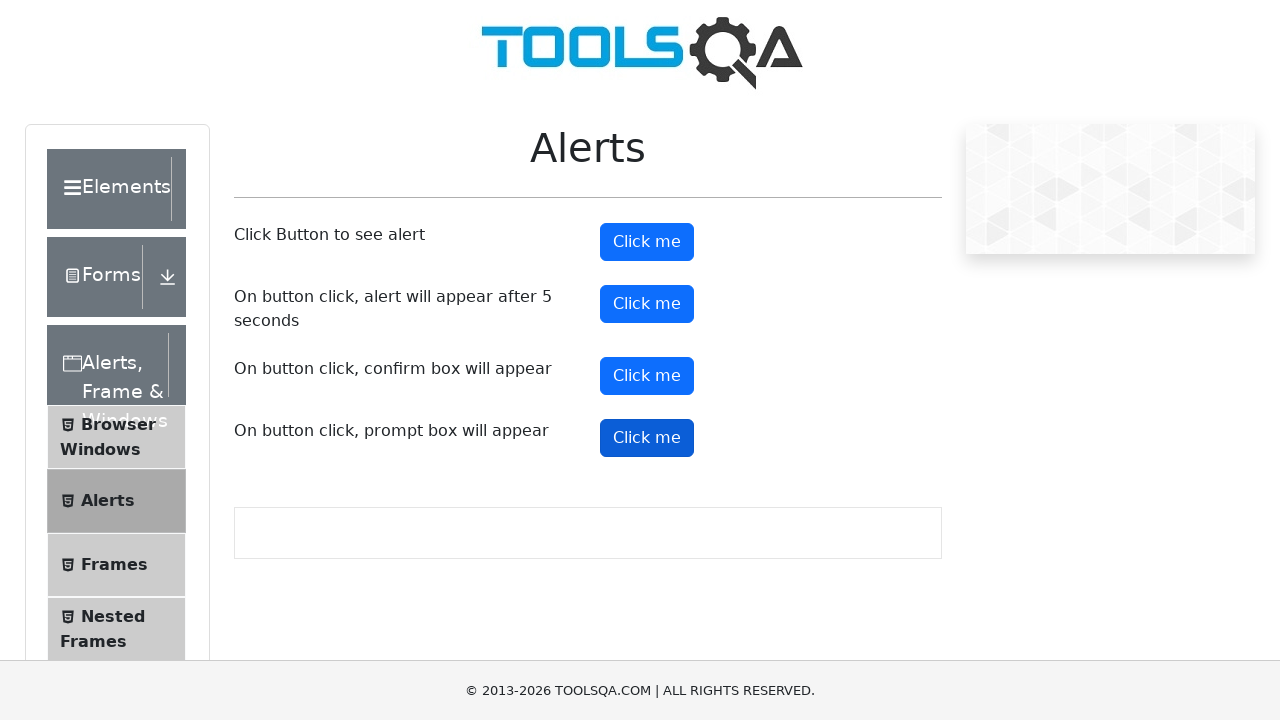

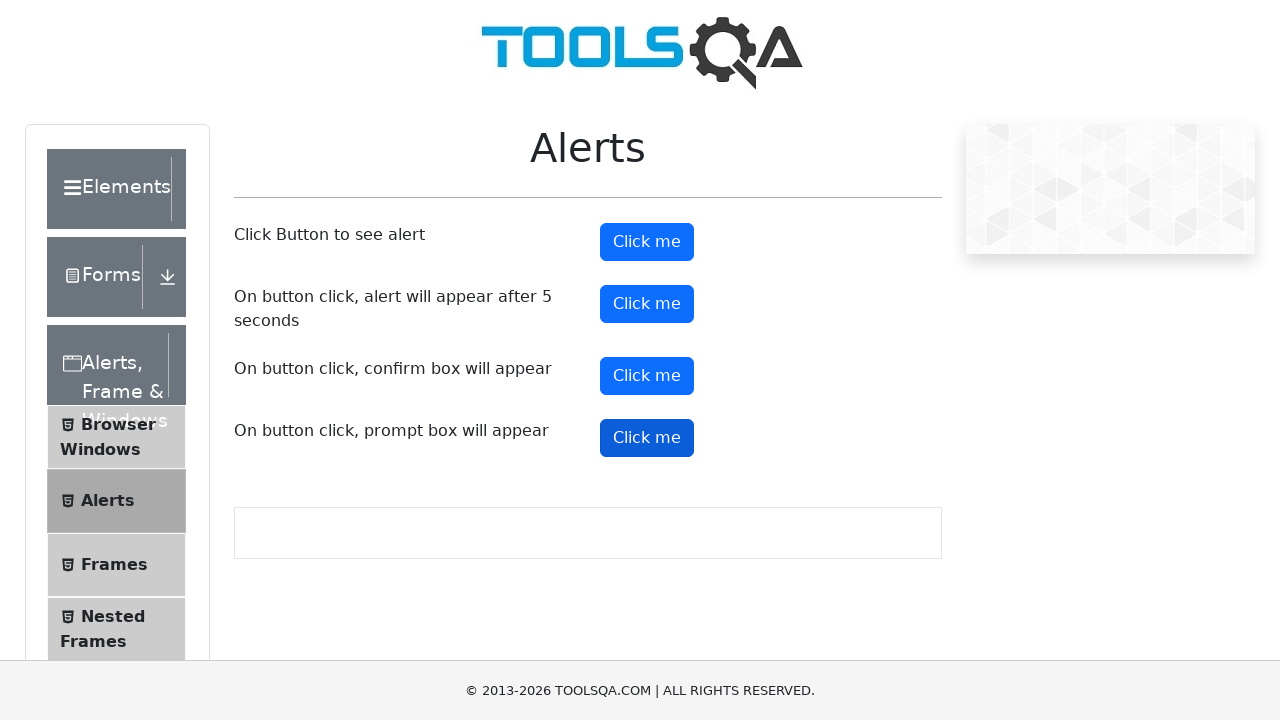